Tests mouse hover interactions on various CSS hover effect elements by sequentially hovering over different animation examples

Starting URL: https://ianlunn.github.io/Hover/

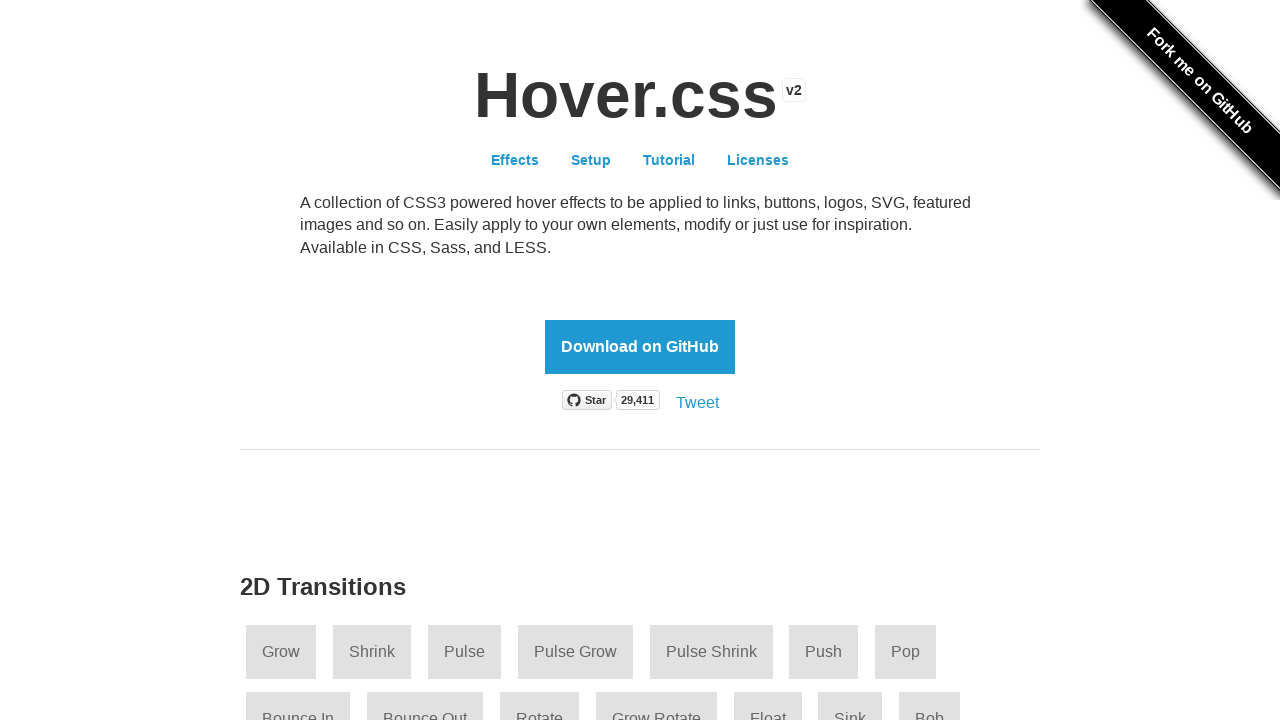

Hovered over 'Shutter In Horizontal' effect at (335, 361) on a:has-text('Shutter In Horizontal')
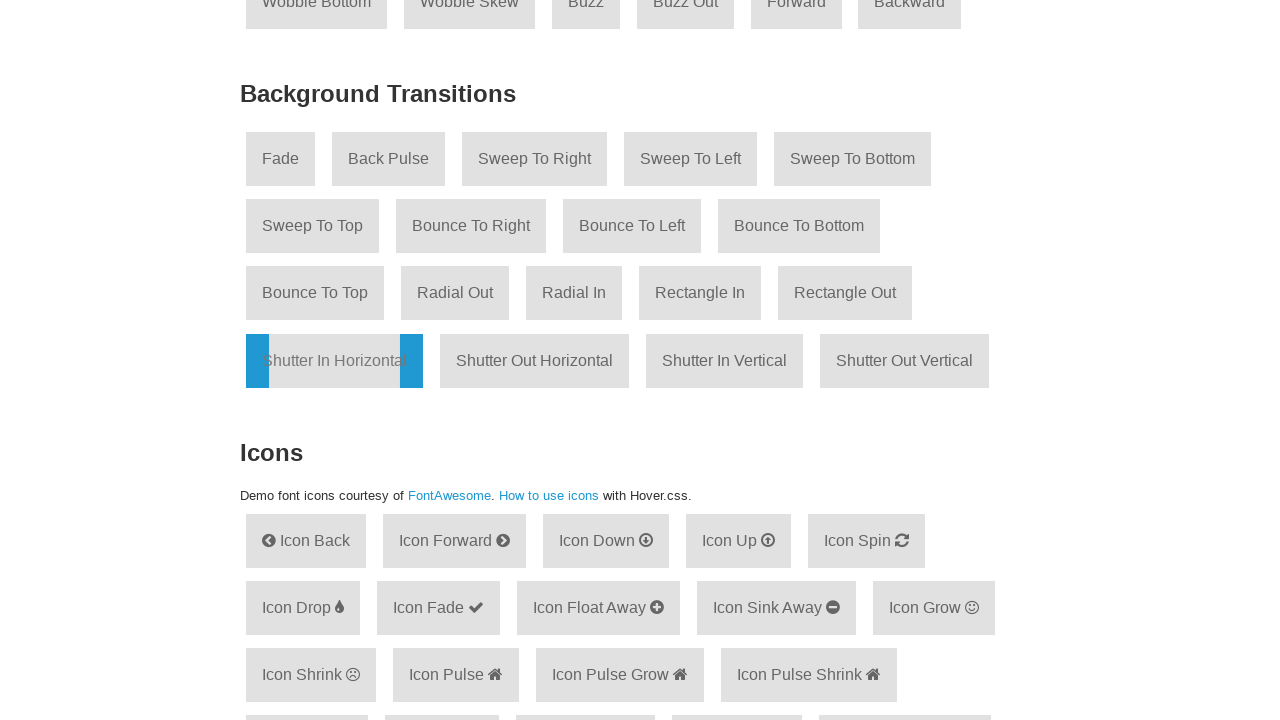

Hovered over 'Shutter Out Horizontal' effect at (535, 361) on a:has-text('Shutter Out Horizontal')
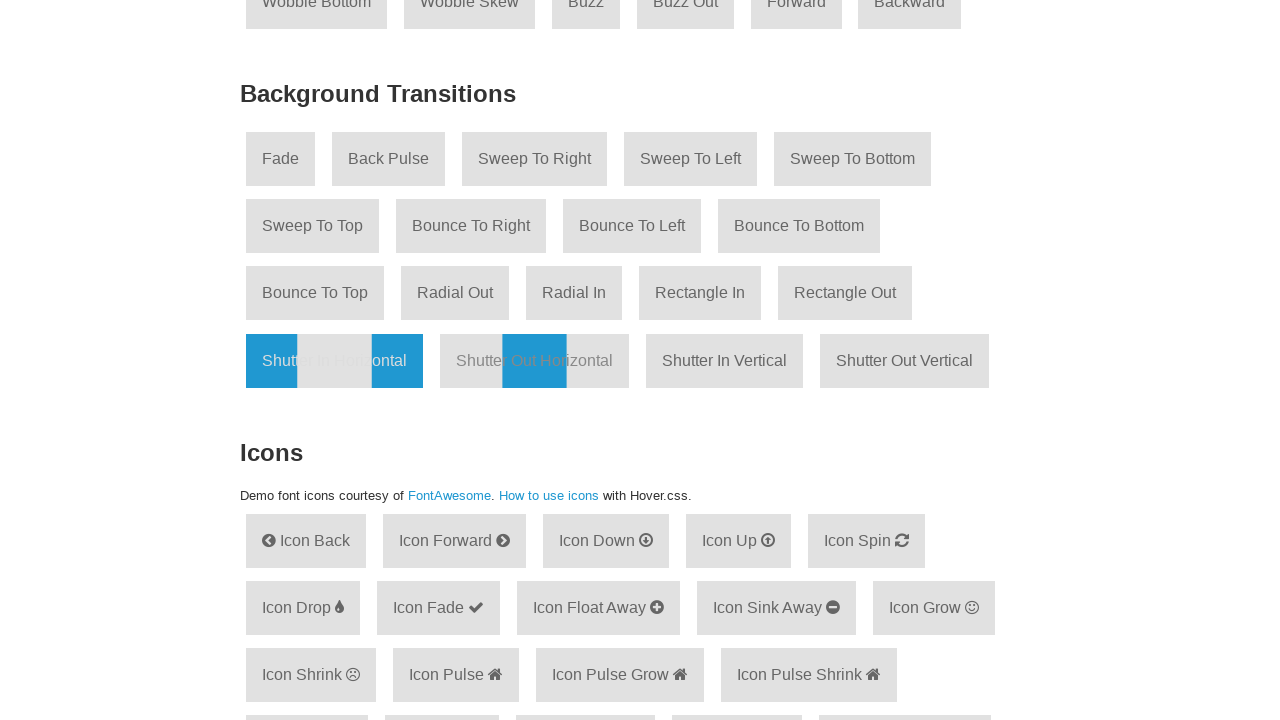

Hovered over 'Shutter In Vertical' effect at (724, 361) on a:has-text('Shutter In Vertical')
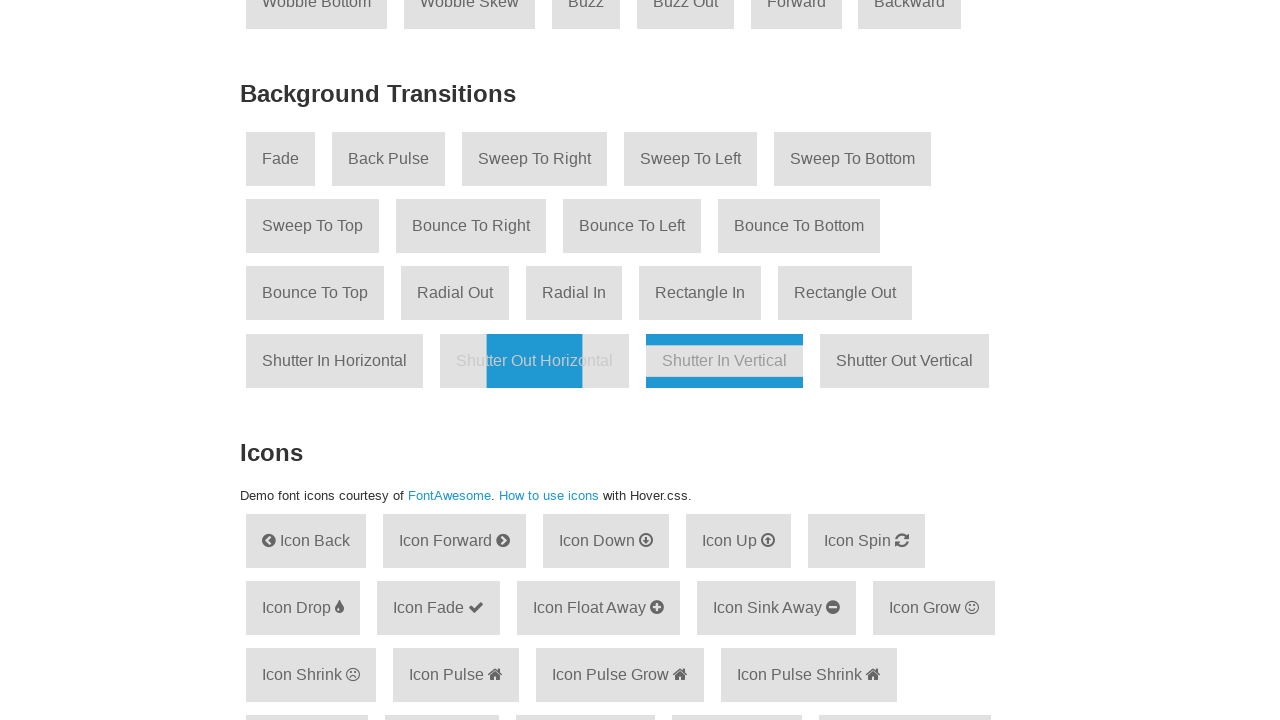

Hovered over 'Radial In' effect at (574, 294) on a:has-text('Radial In')
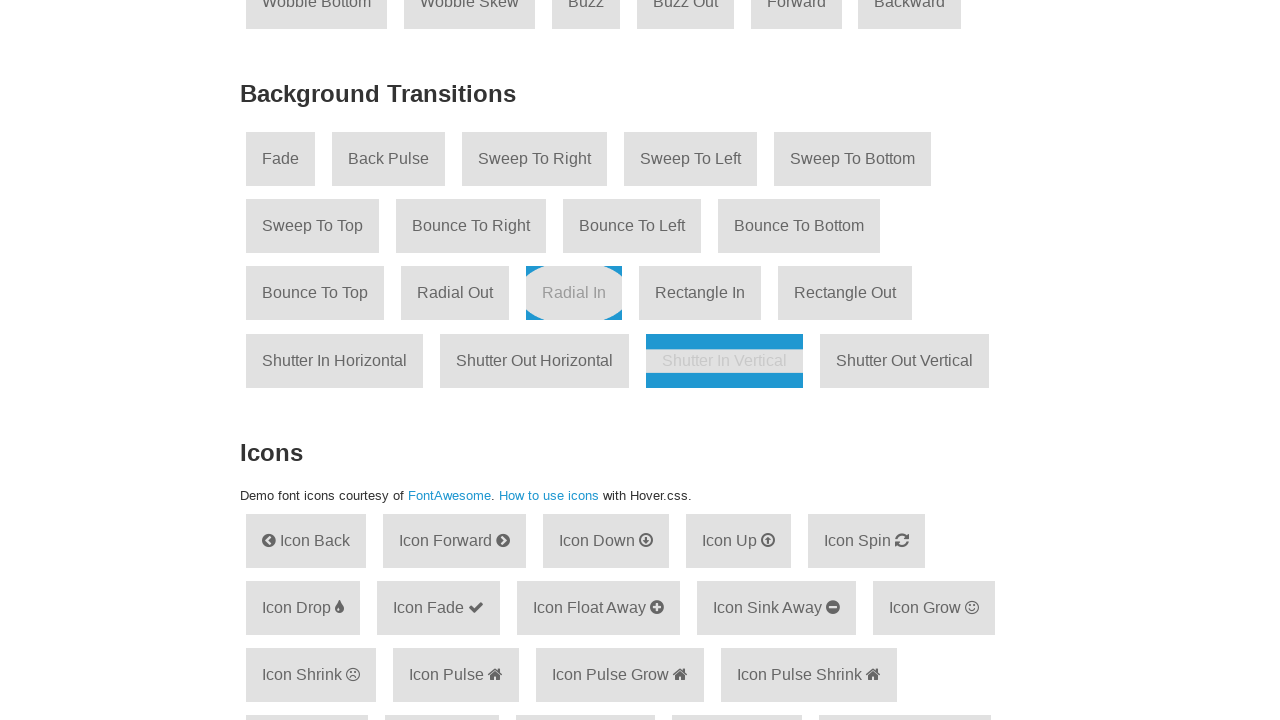

Hovered over 'Bounce To Right' effect at (471, 226) on a:has-text('Bounce To Right')
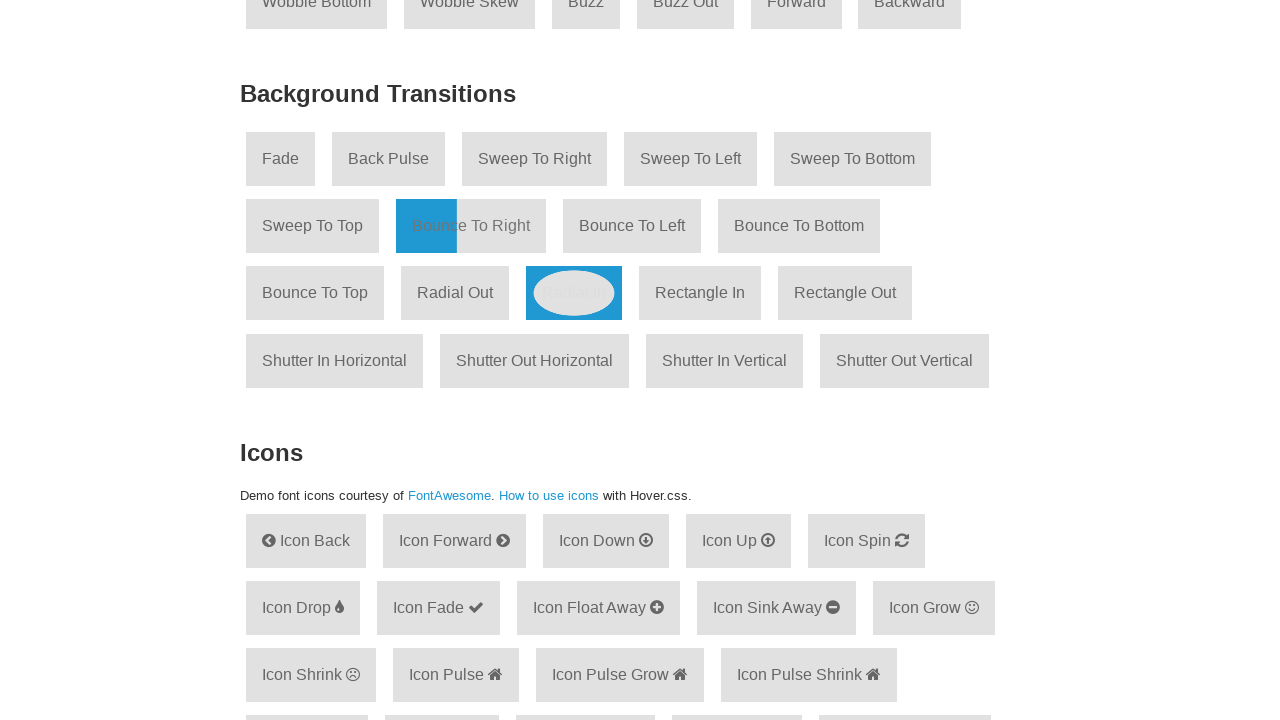

Hovered over 'Float Shadow' effect at (569, 360) on a:has-text('Float Shadow')
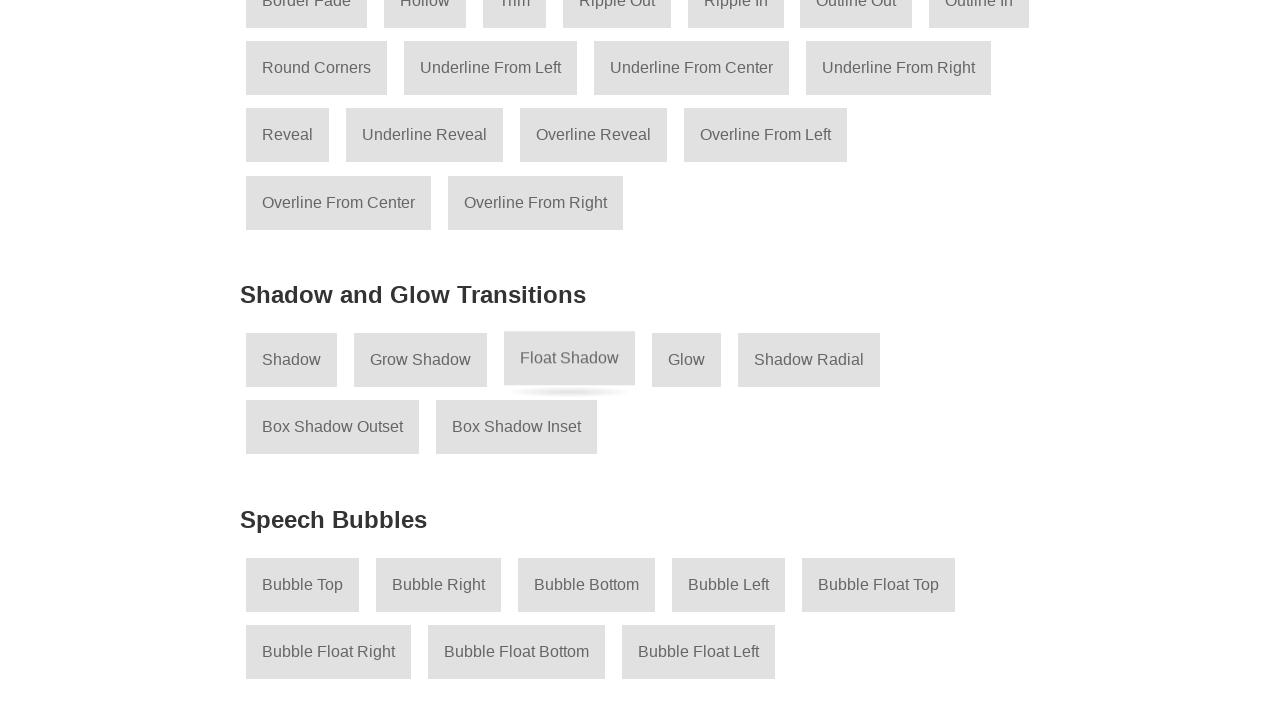

Hovered over 'Bubble Float Top' effect at (878, 585) on a:has-text('Bubble Float Top')
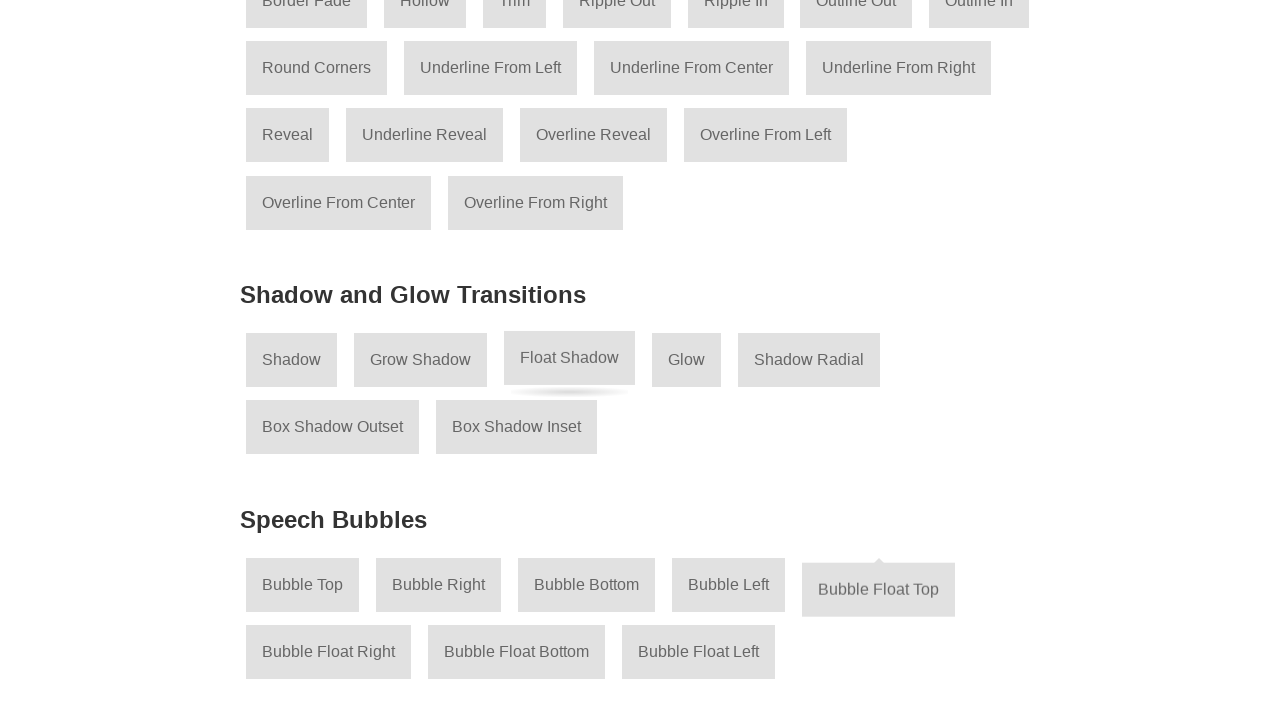

Hovered over 'Curl Top Left' effect at (307, 361) on a:has-text('Curl Top Left')
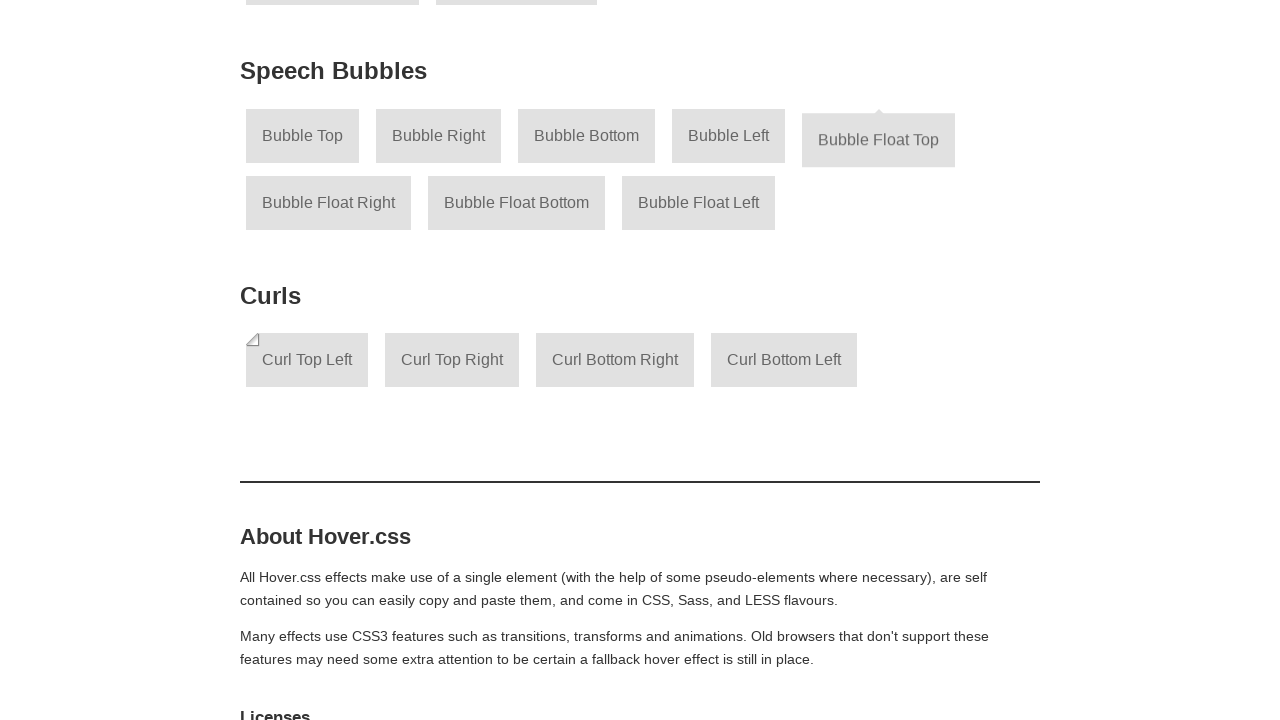

Hovered over 'Buzz' effect at (586, 361) on a:has-text('Buzz')
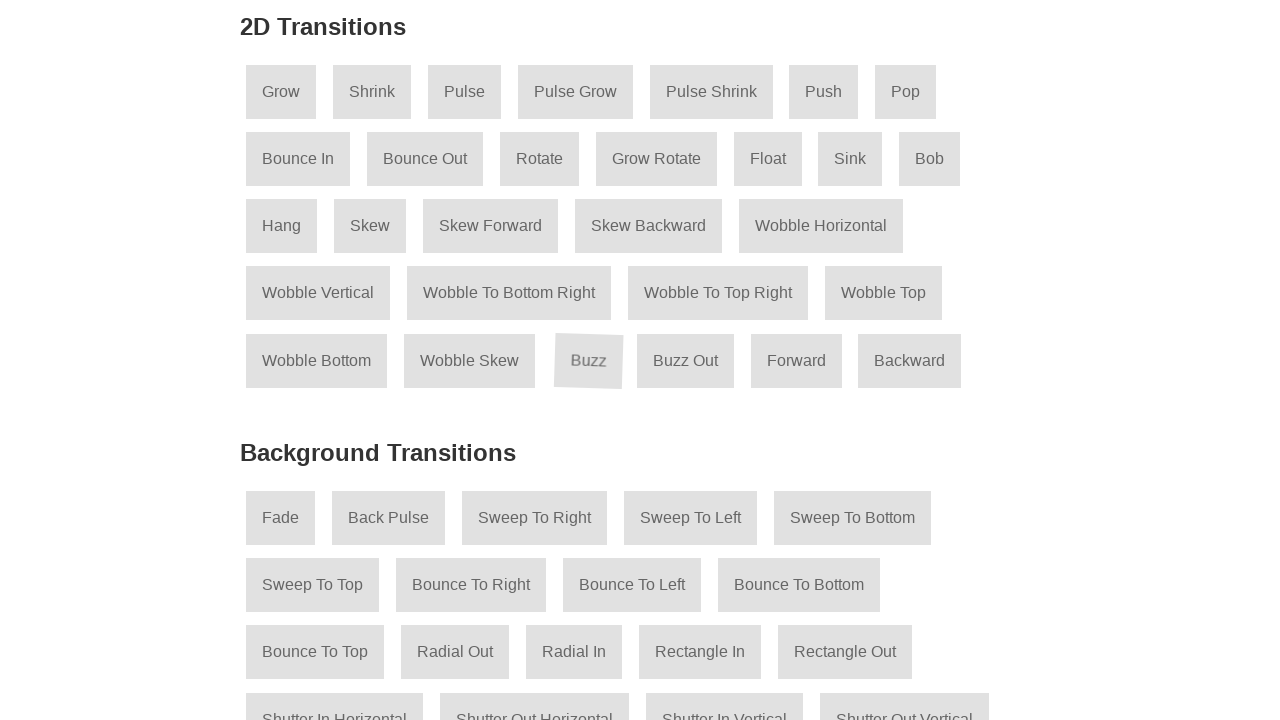

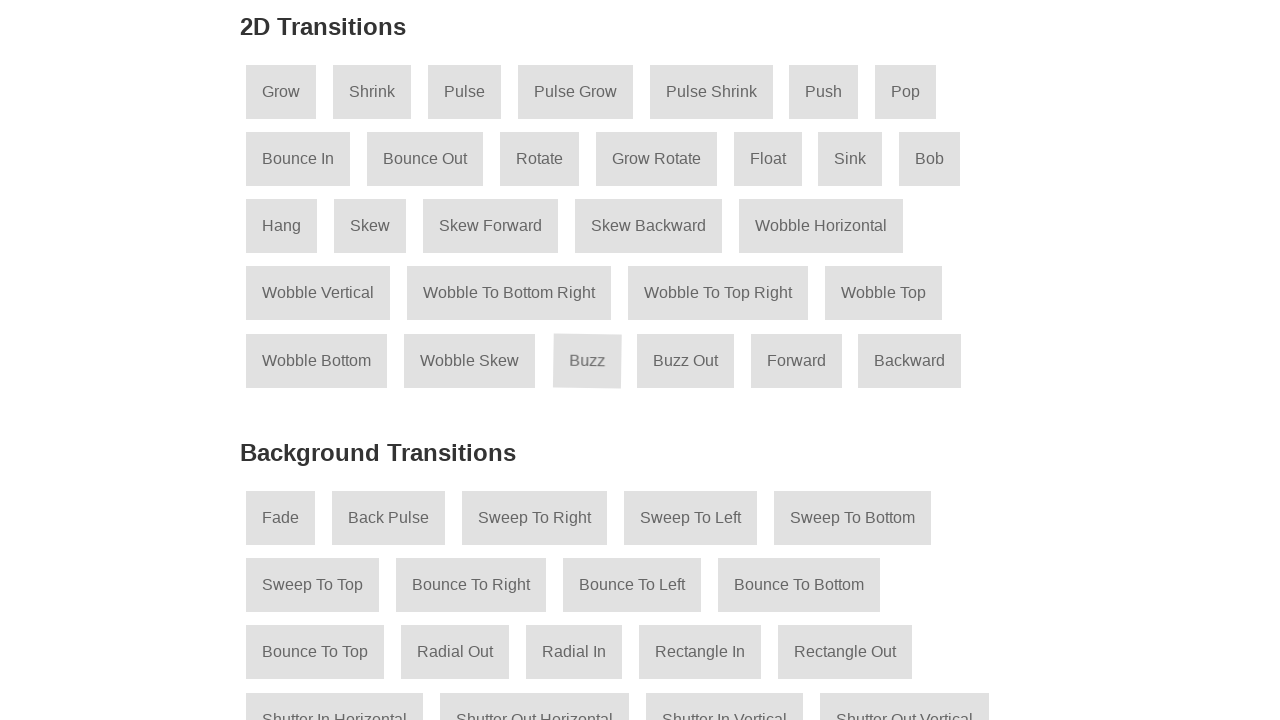